Tests a slow calculator web application by clicking number buttons (7, 8), the addition operator, and equals button, then verifies the result displays 15

Starting URL: https://bonigarcia.dev/selenium-webdriver-java/slow-calculator.html

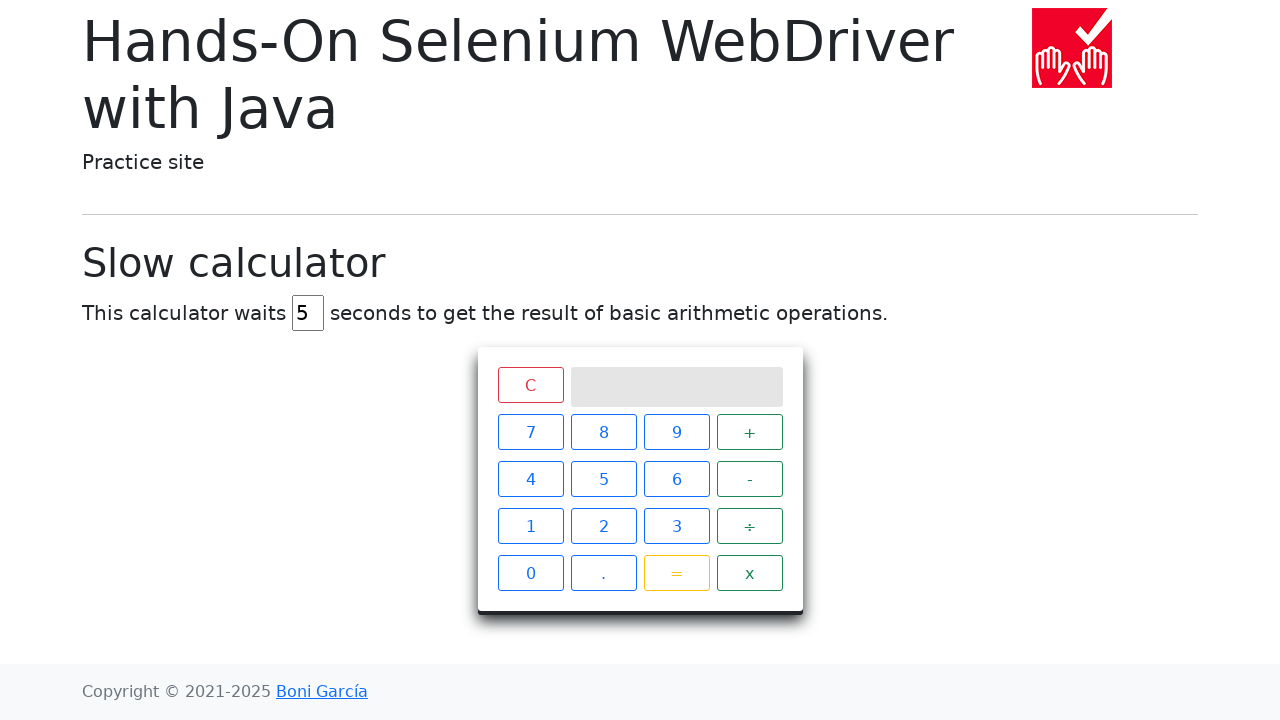

Navigated to slow calculator application
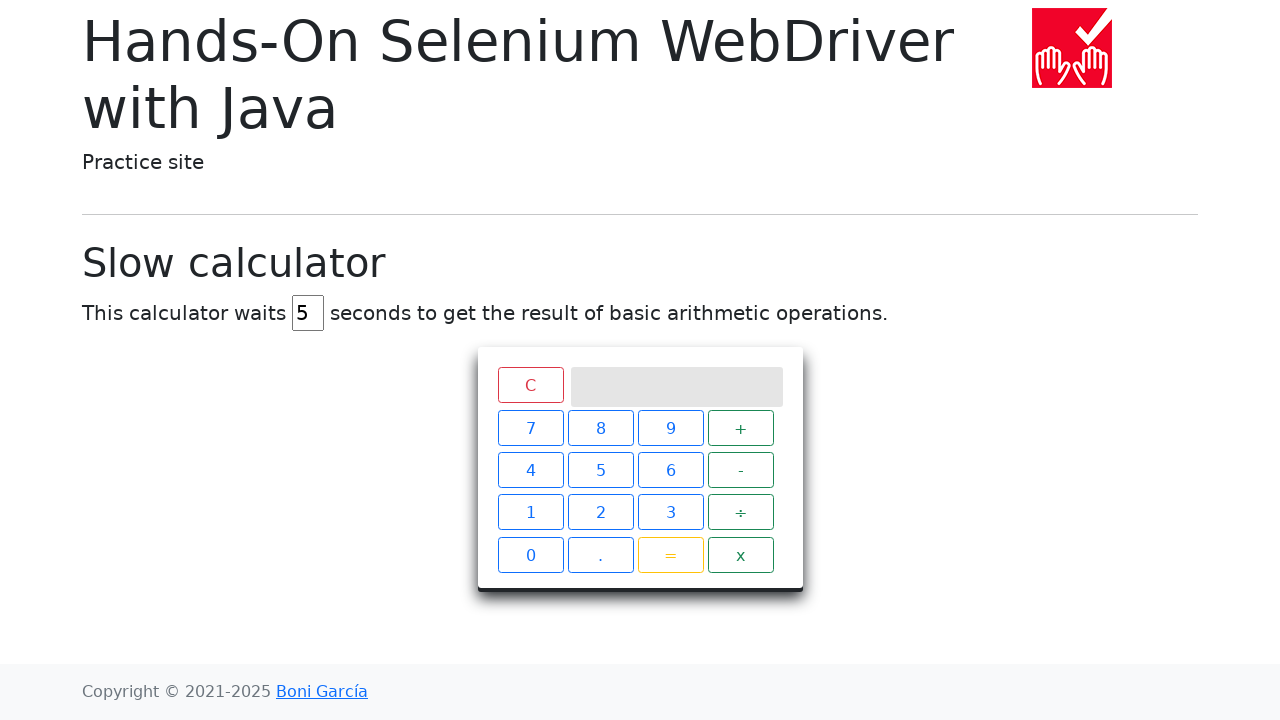

Clicked number button 7 at (530, 432) on xpath=//span[contains(@class, 'btn btn-outline-primary') and text()='7']
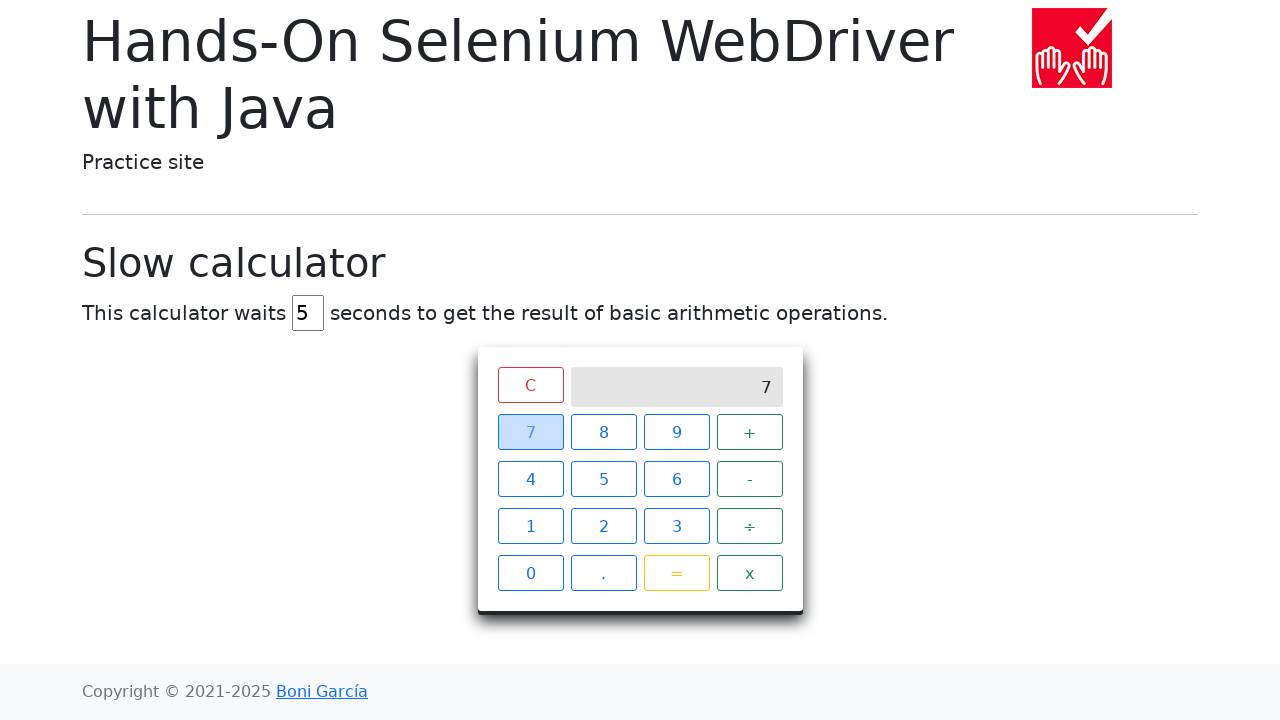

Clicked addition operator button at (750, 432) on xpath=//span[contains(@class, 'btn btn-outline-success') and text()='+']
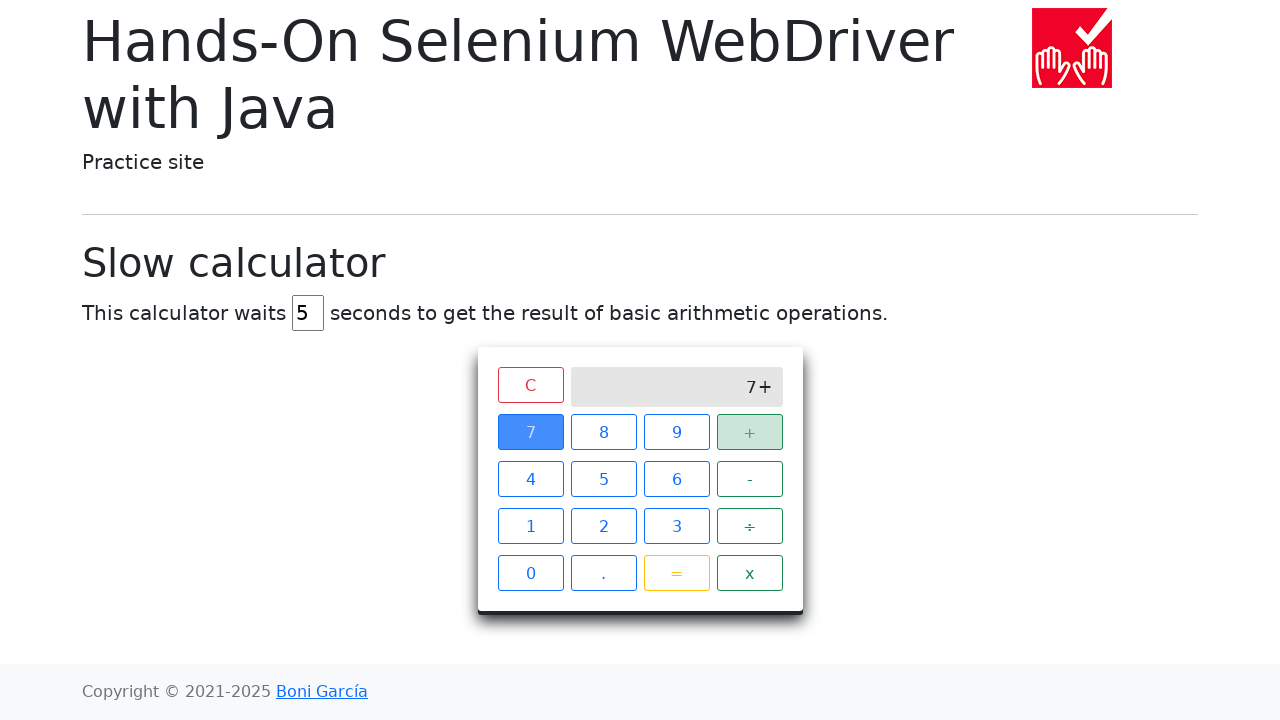

Clicked number button 8 at (604, 432) on xpath=//span[contains(@class, 'btn btn-outline-primary') and text()='8']
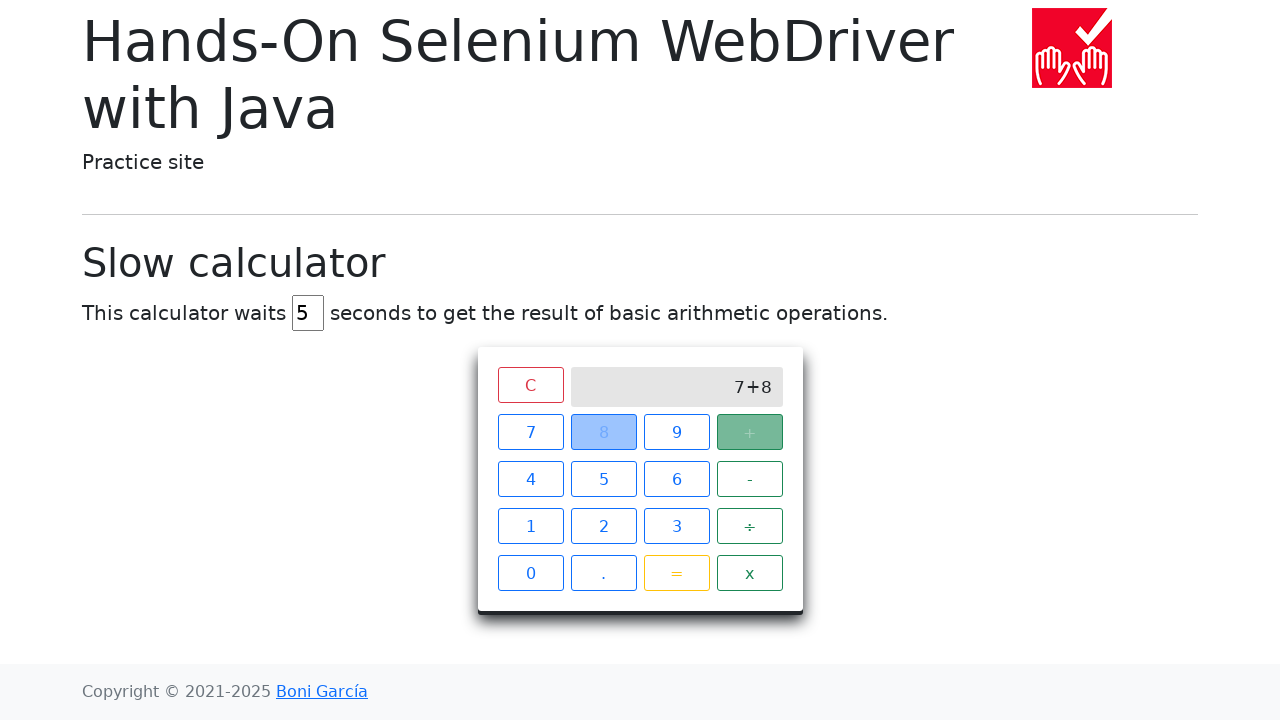

Clicked equals button to calculate result at (676, 573) on xpath=//span[contains(@class, 'btn btn-outline-warning') and text()='=']
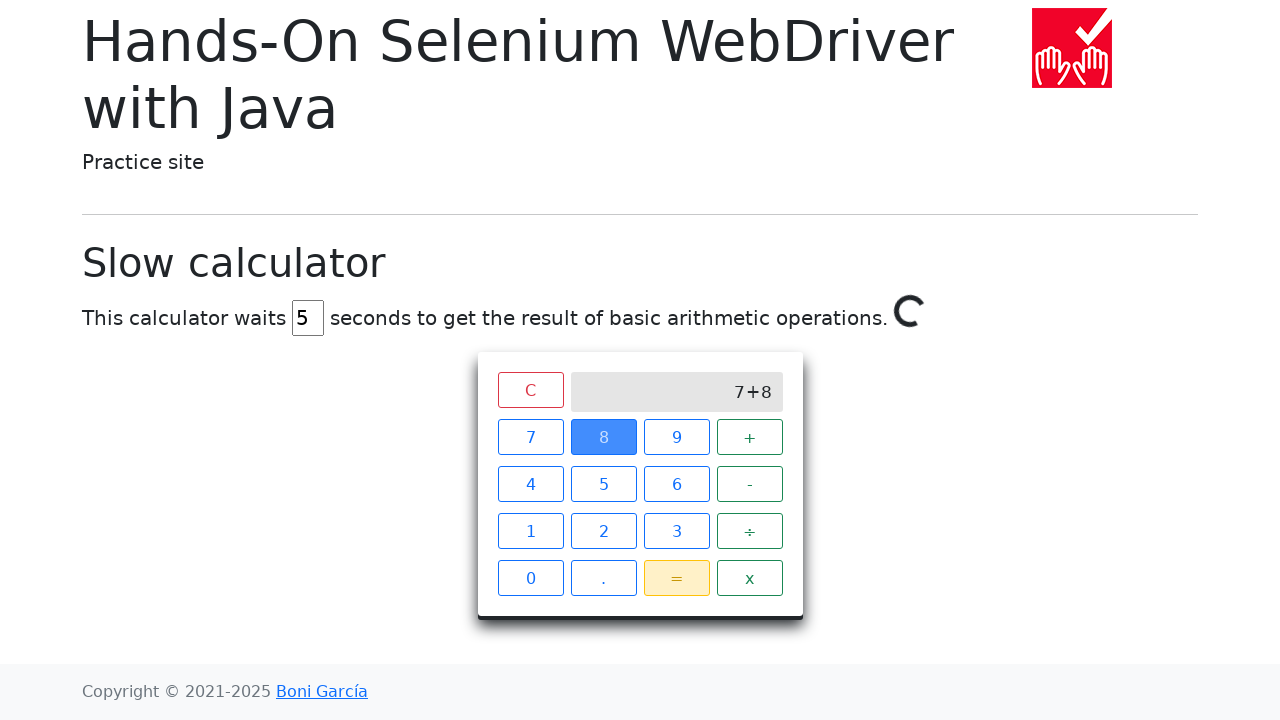

Verified result displays 15
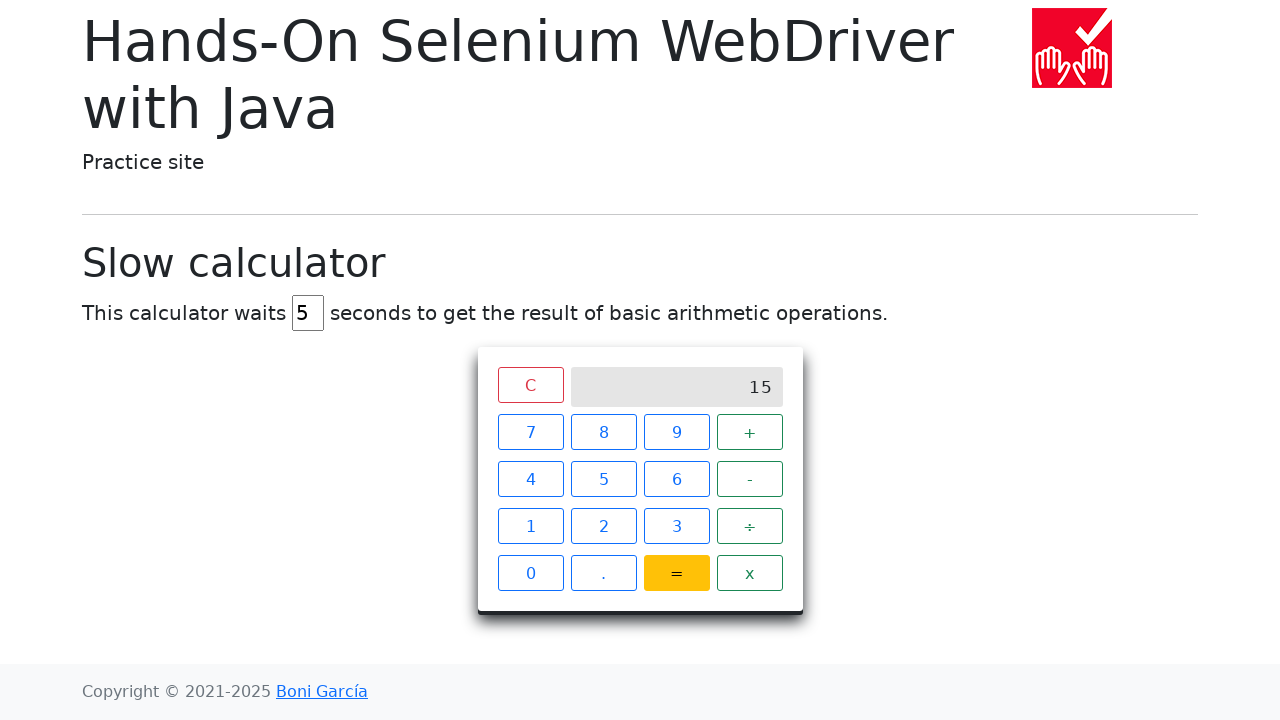

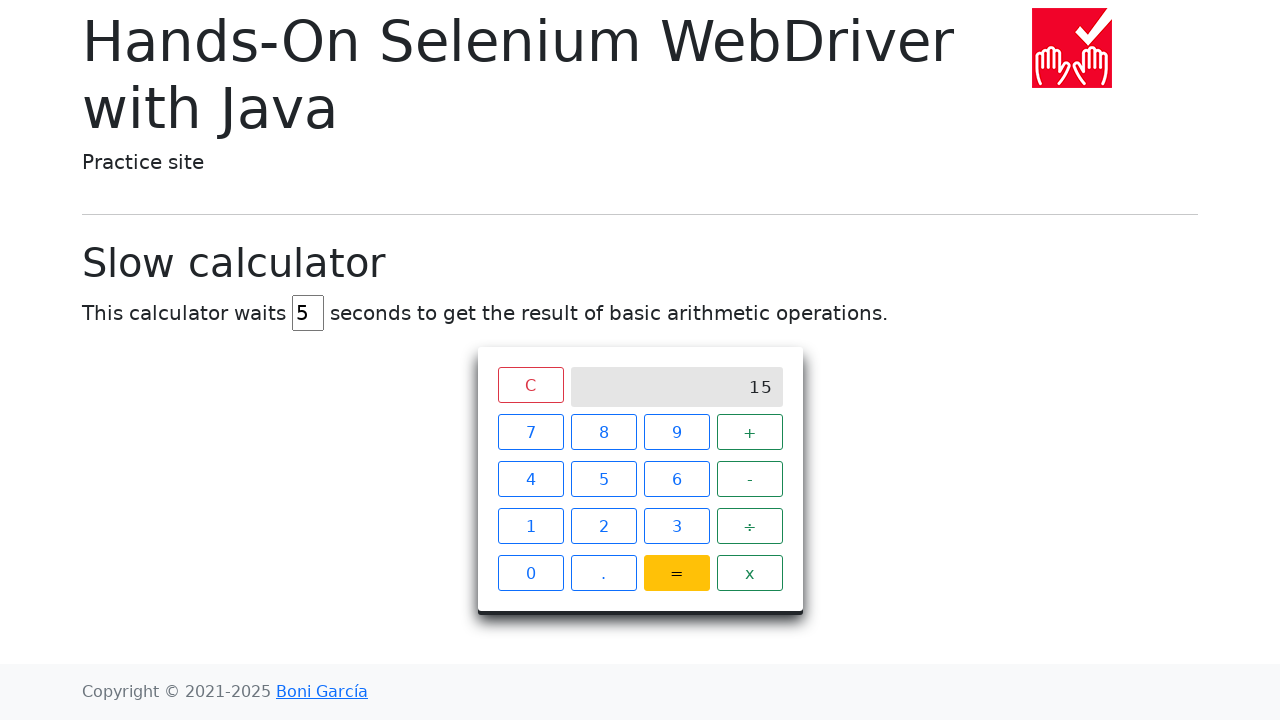